Navigates to Flipkart homepage and verifies the page loads successfully by checking that the page content is available.

Starting URL: https://www.flipkart.com/

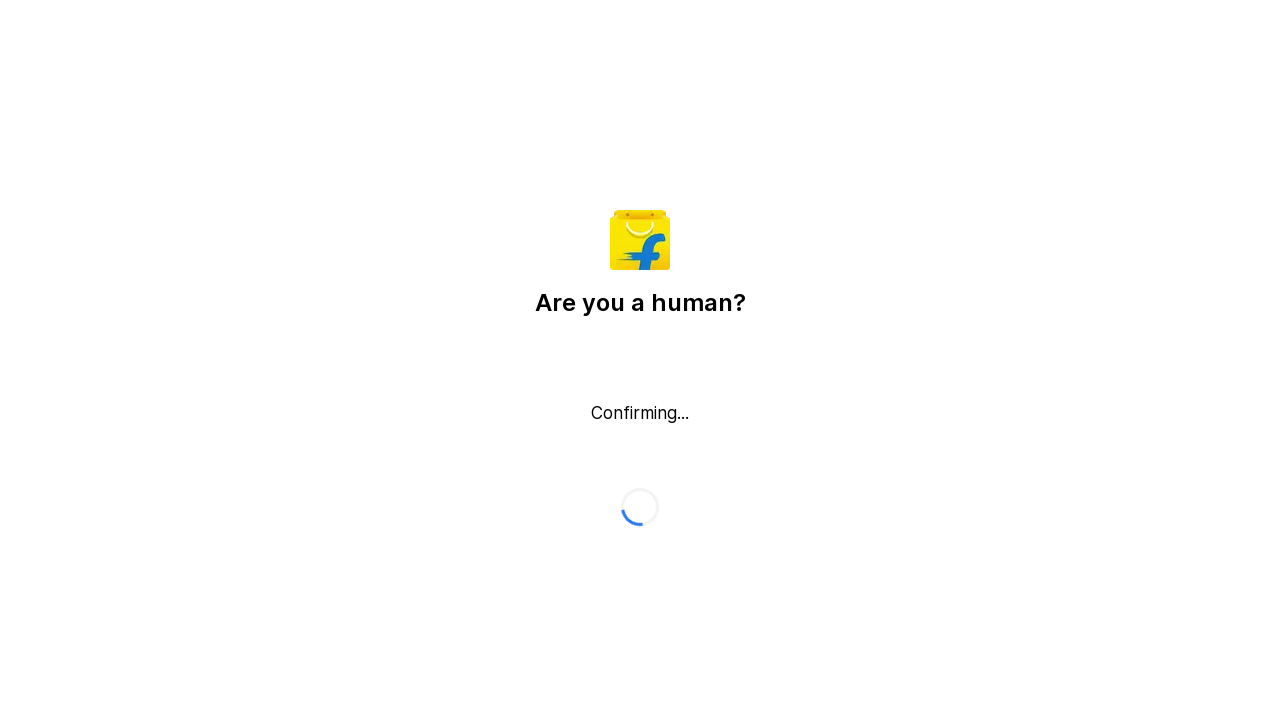

Navigated to Flipkart homepage
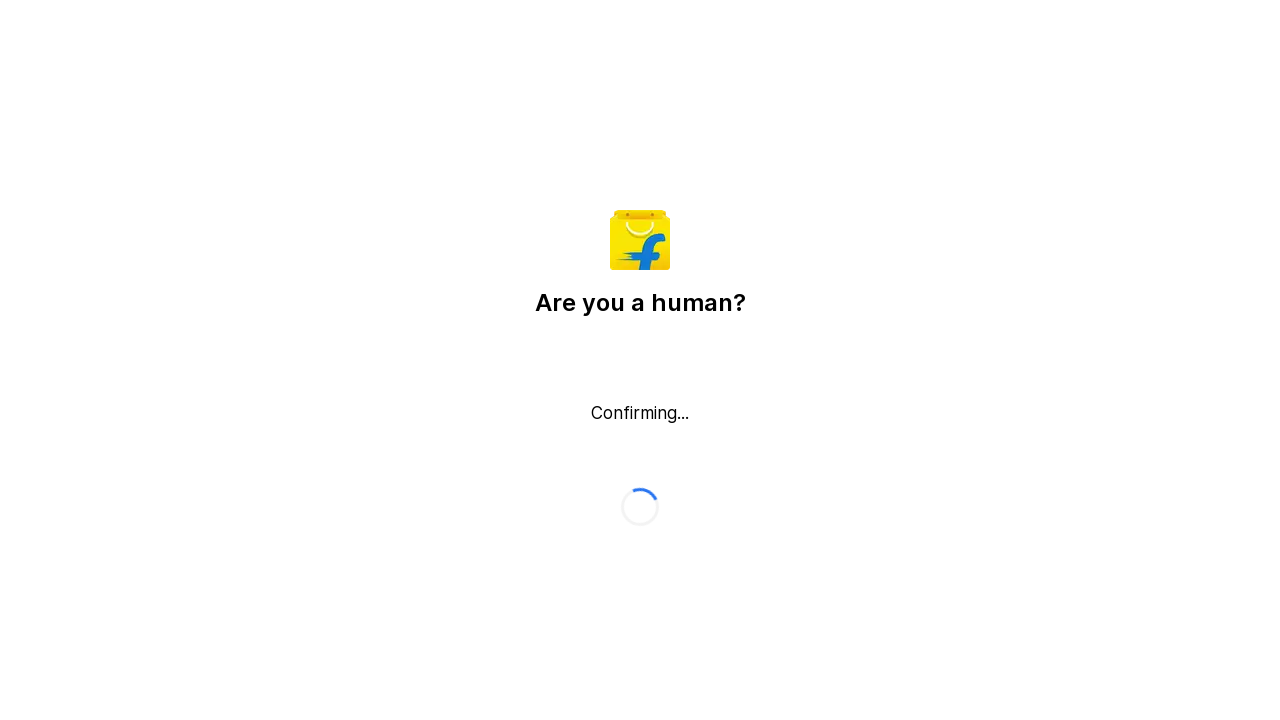

Page reached domcontentloaded state
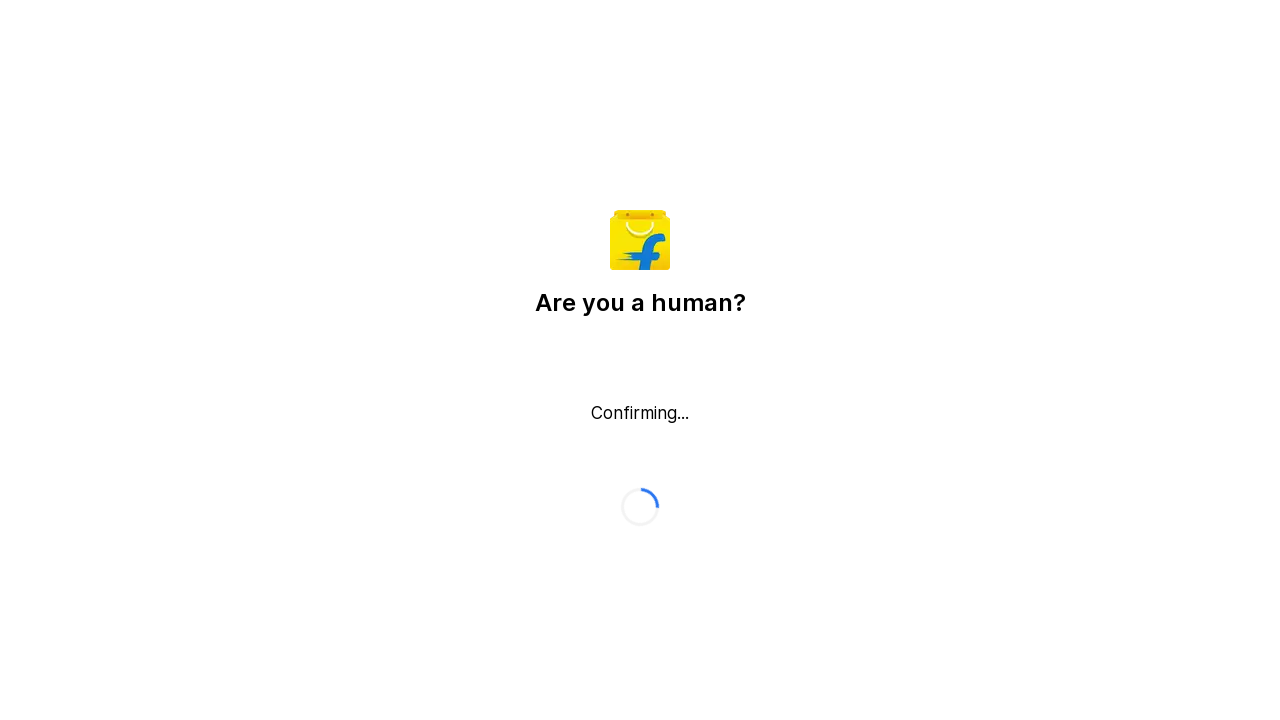

Body element found - page content is available
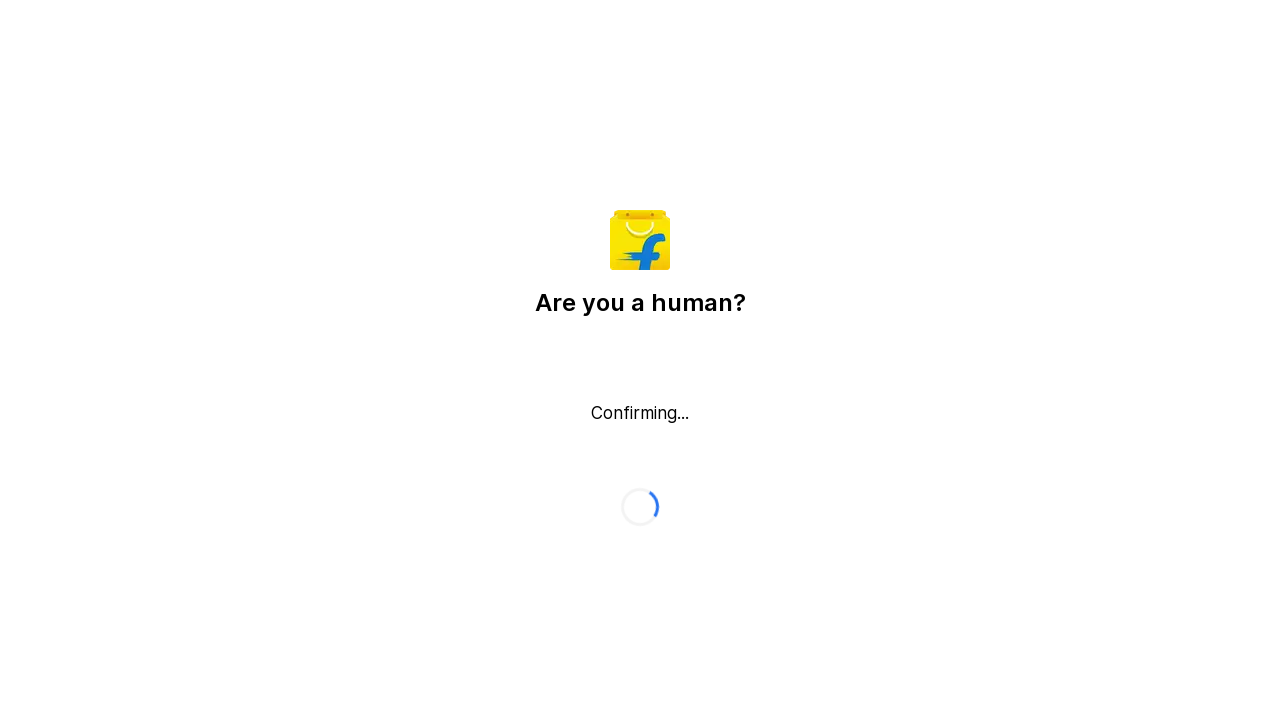

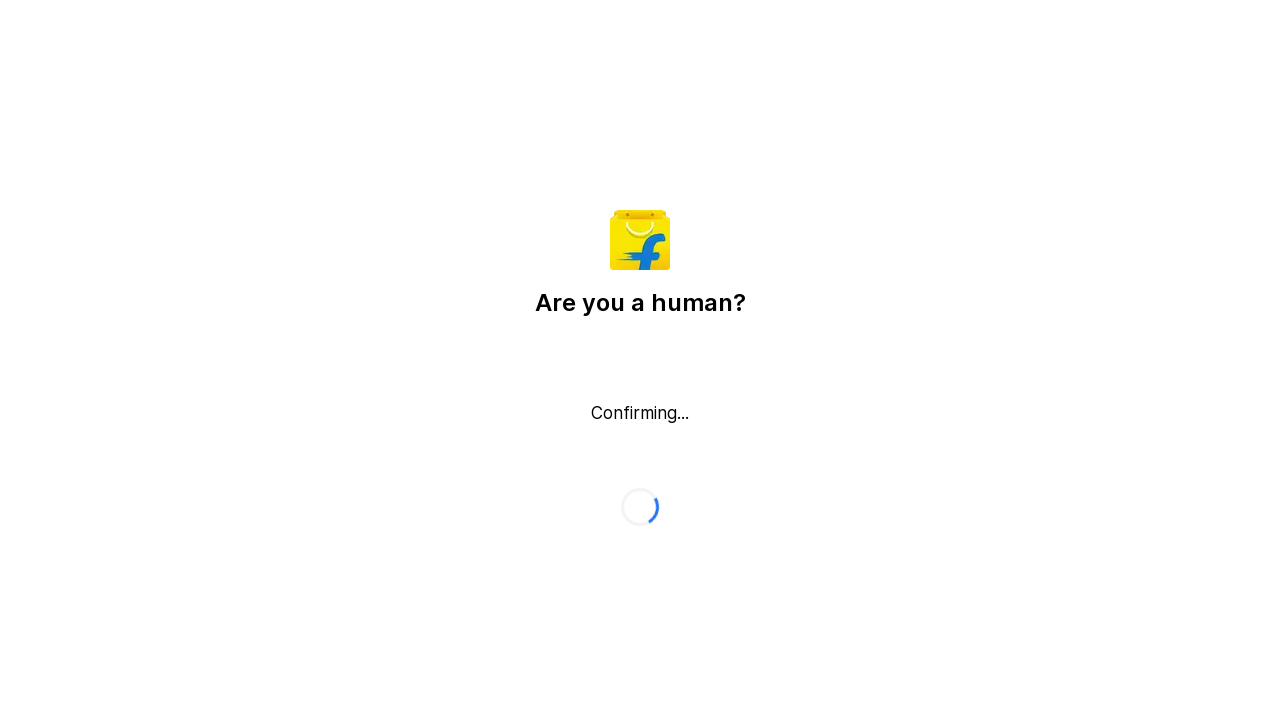